Tests sorting the Due column in ascending order using semantic class-based locators on the second table

Starting URL: http://the-internet.herokuapp.com/tables

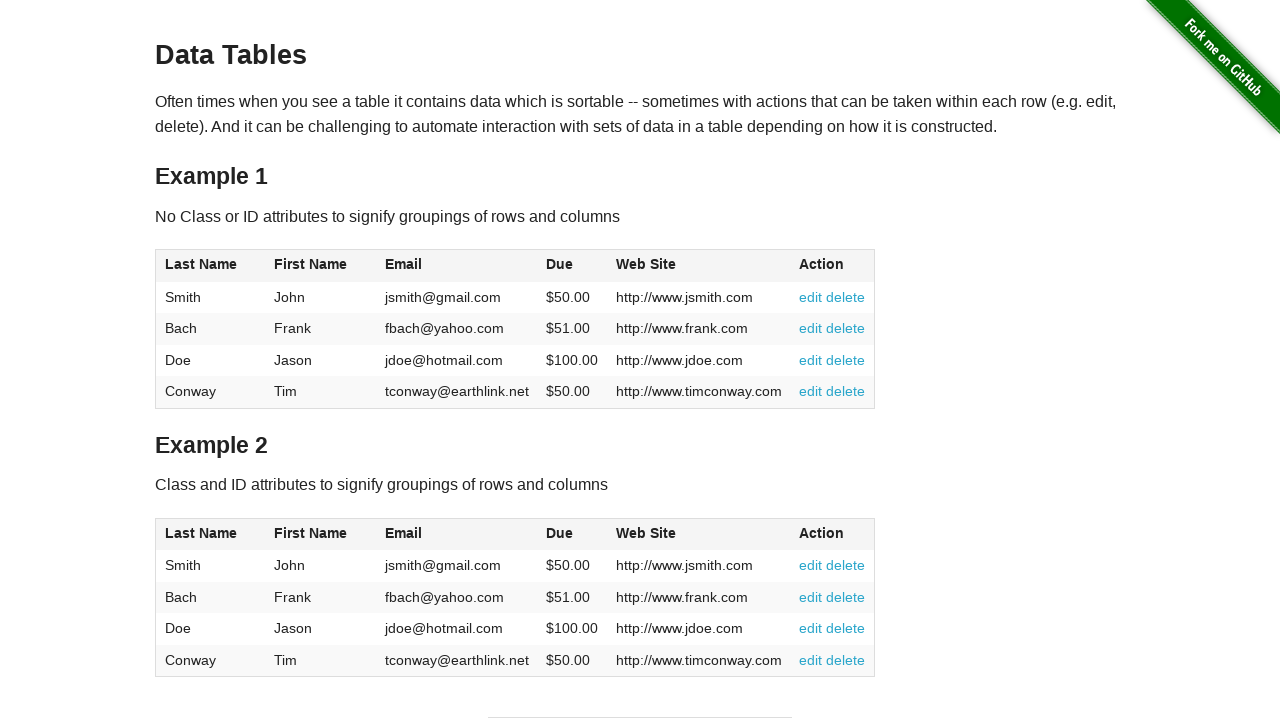

Clicked Due column header in table2 to sort at (560, 533) on #table2 thead .dues
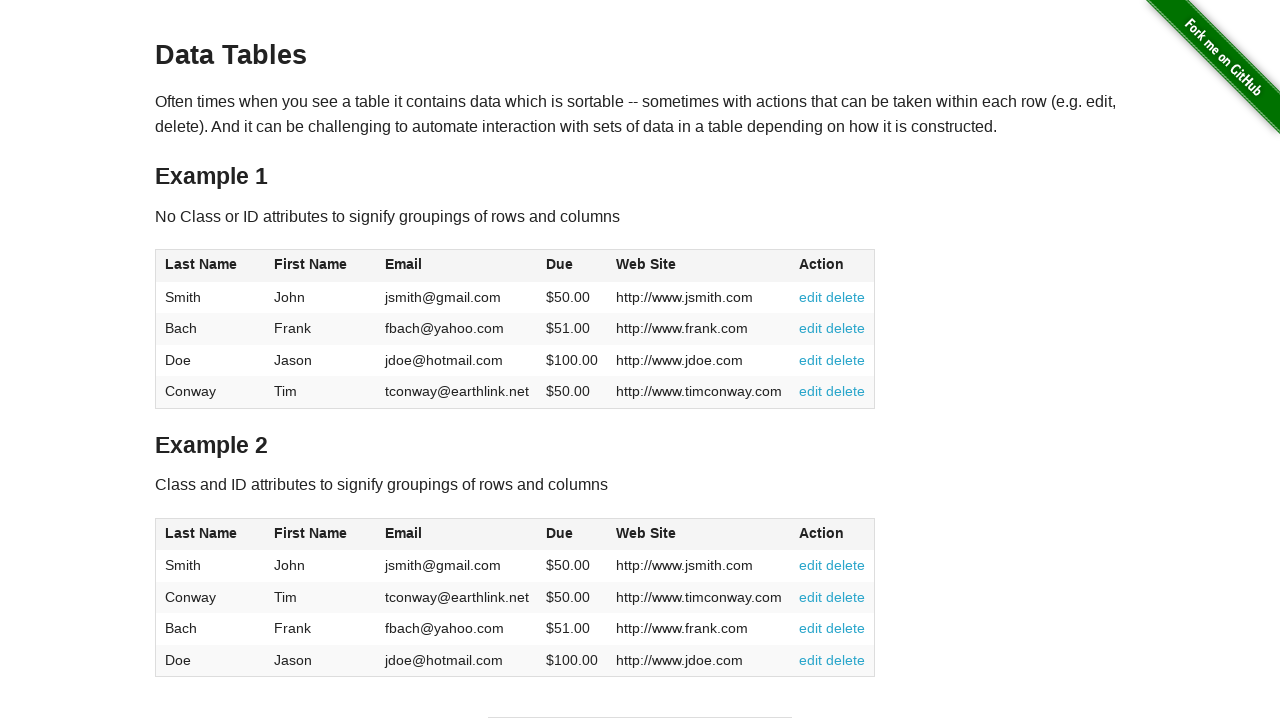

Verified Due column is present in table2 after sorting
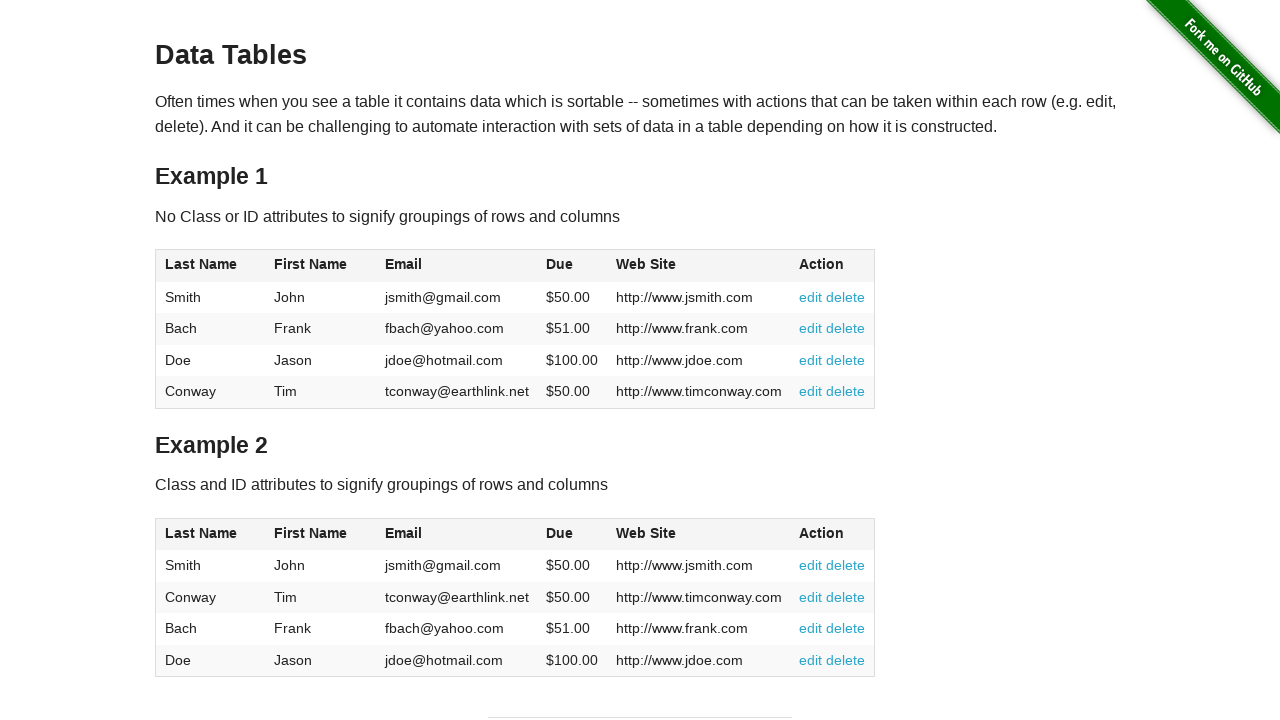

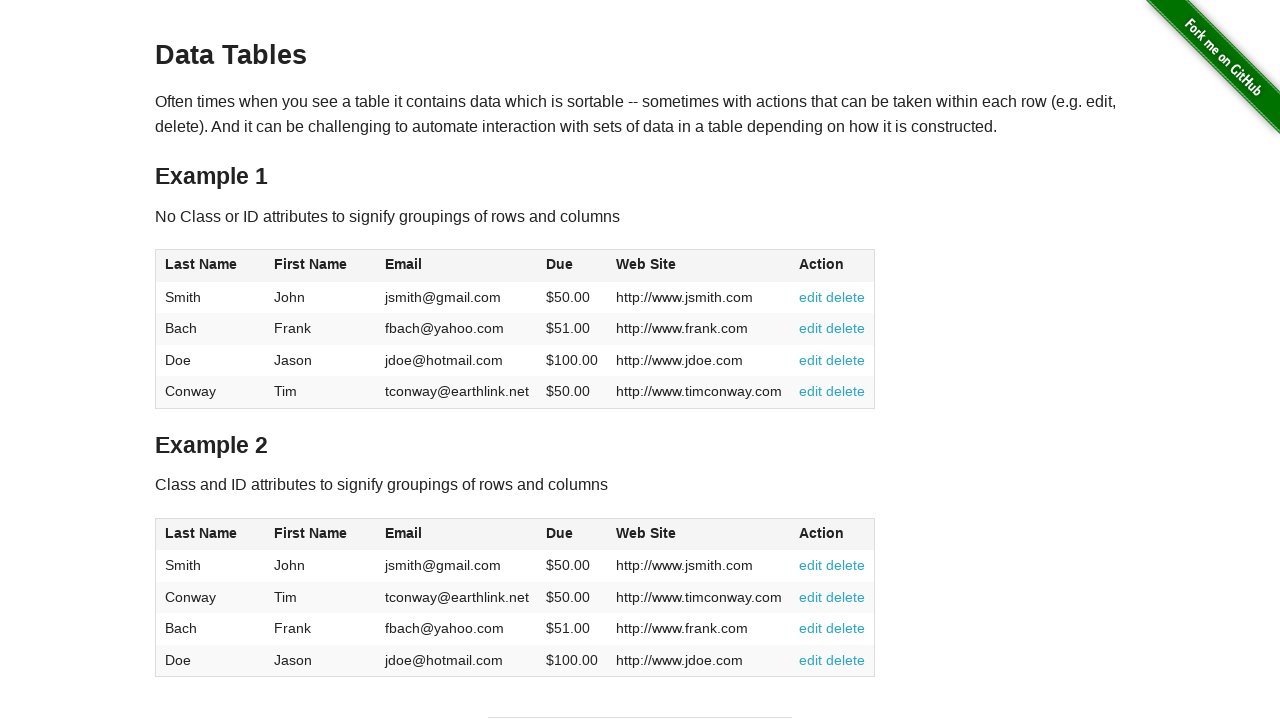